Tests clicking the primary shop button to navigate to products

Starting URL: https://webshop-agil-testautomatiserare.netlify.app/

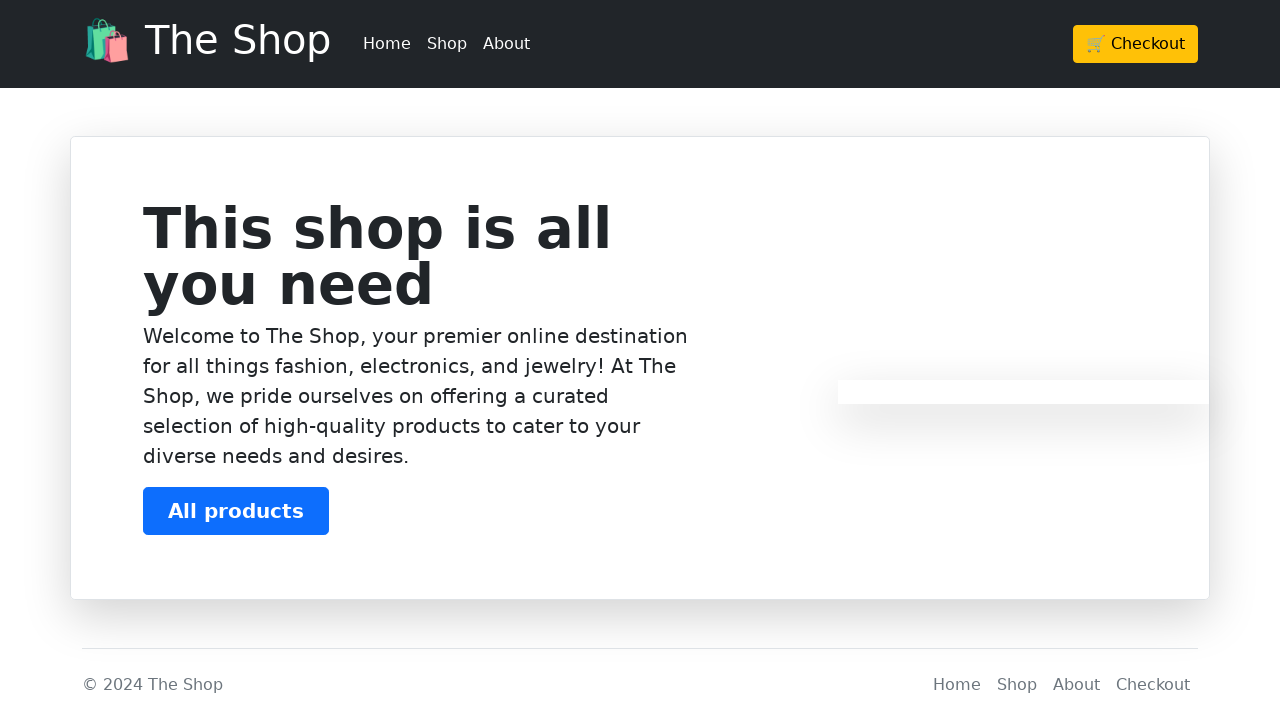

Located the primary Shop Now button
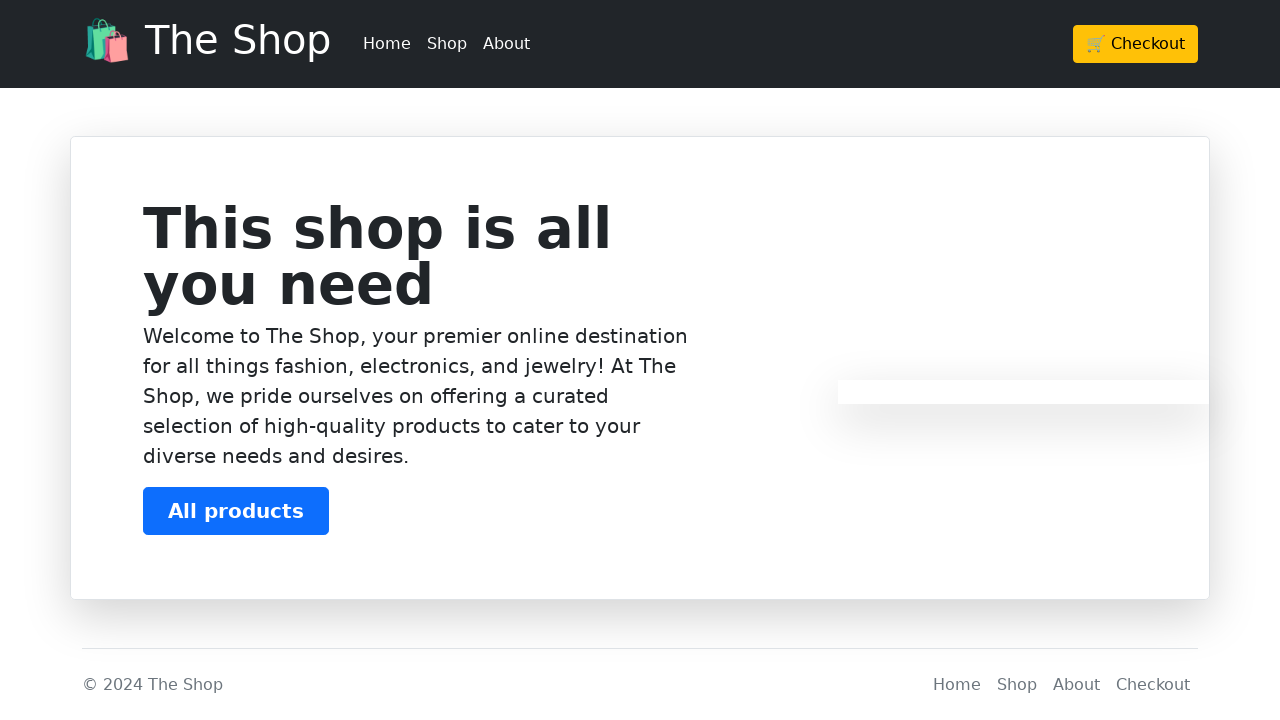

Primary Shop Now button became visible
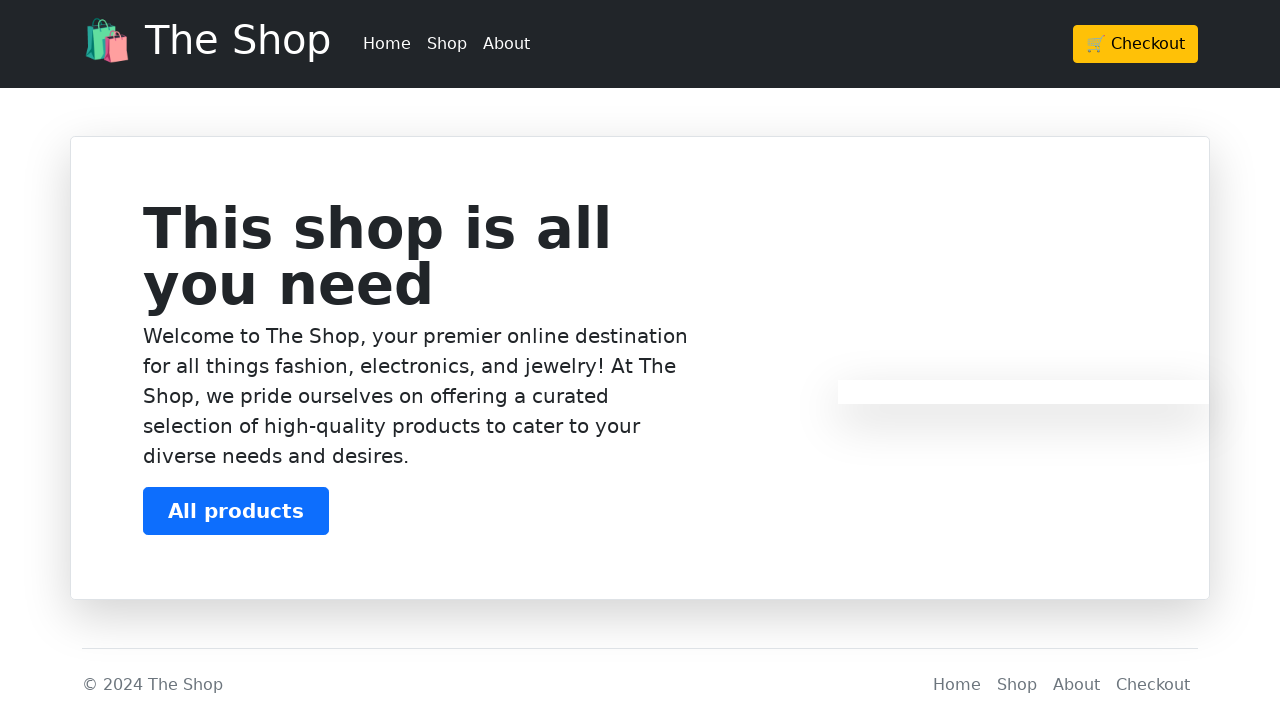

Clicked the primary Shop Now button to navigate to products at (236, 511) on button.btn.btn-primary.btn-lg.px-4.me-md-2.fw-bold
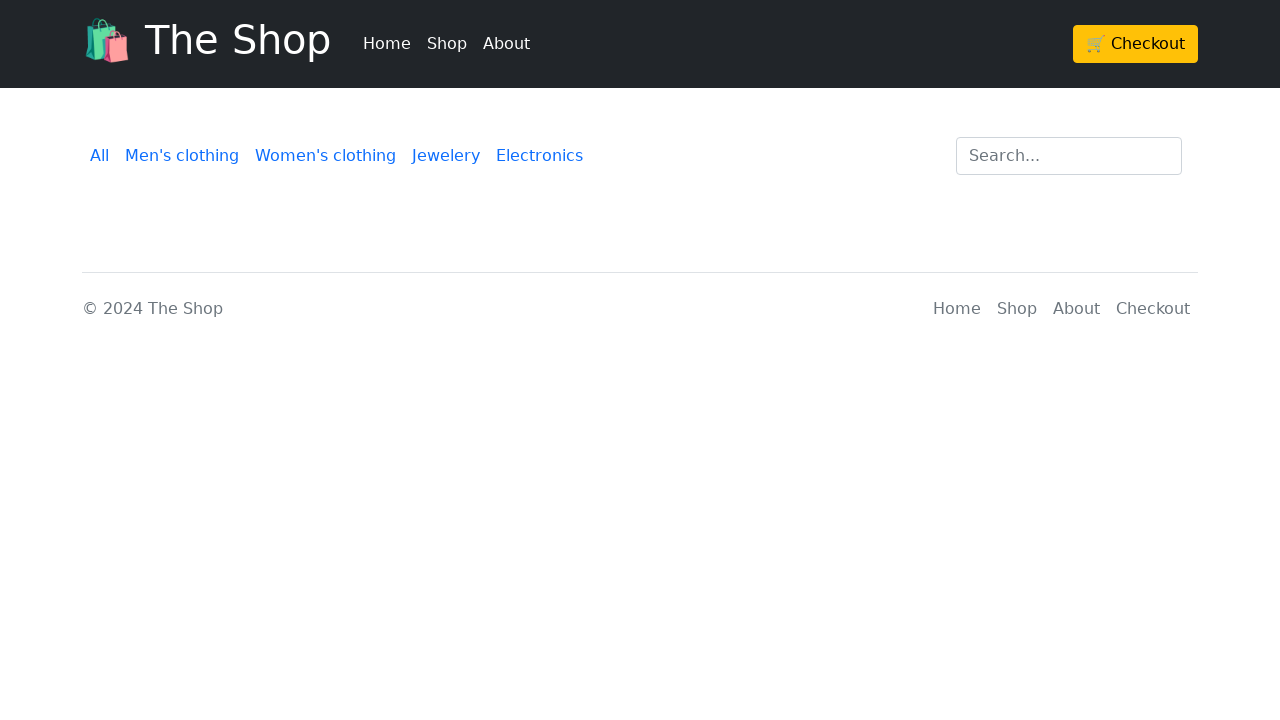

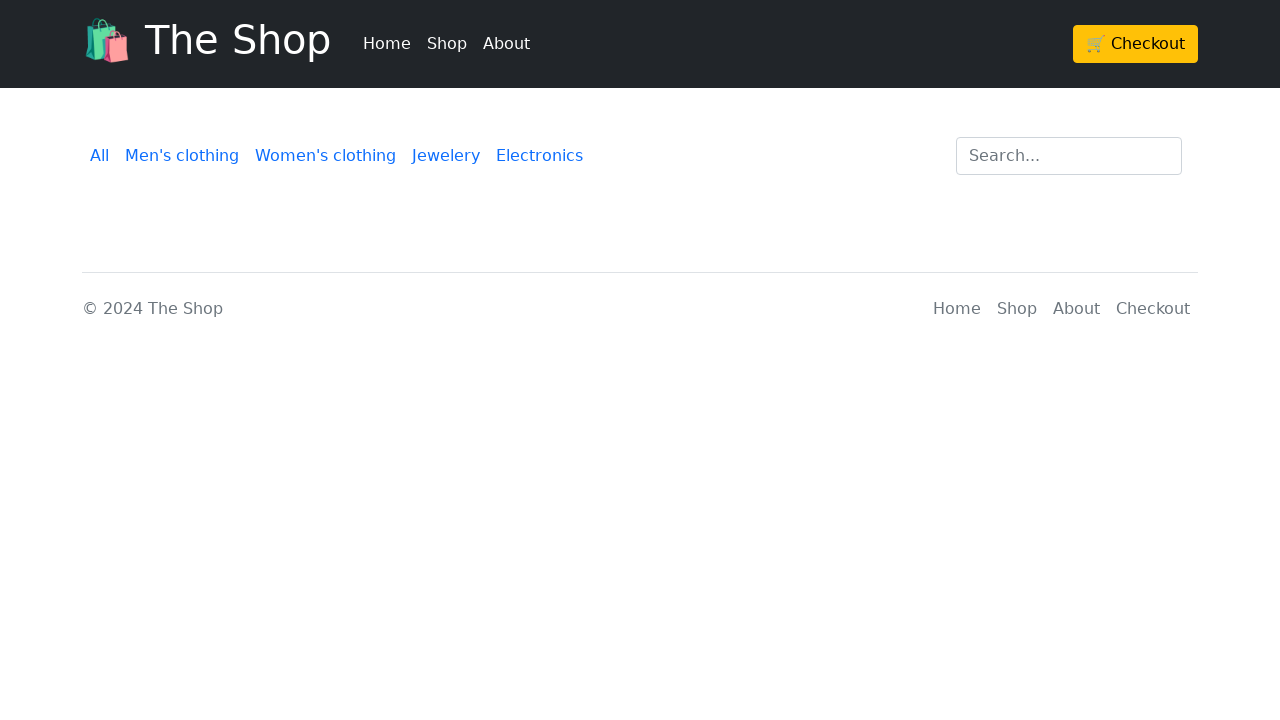